Tests drag and drop functionality by dragging an element to a drop target

Starting URL: http://sahitest.com/demo/dragDropMooTools.htm

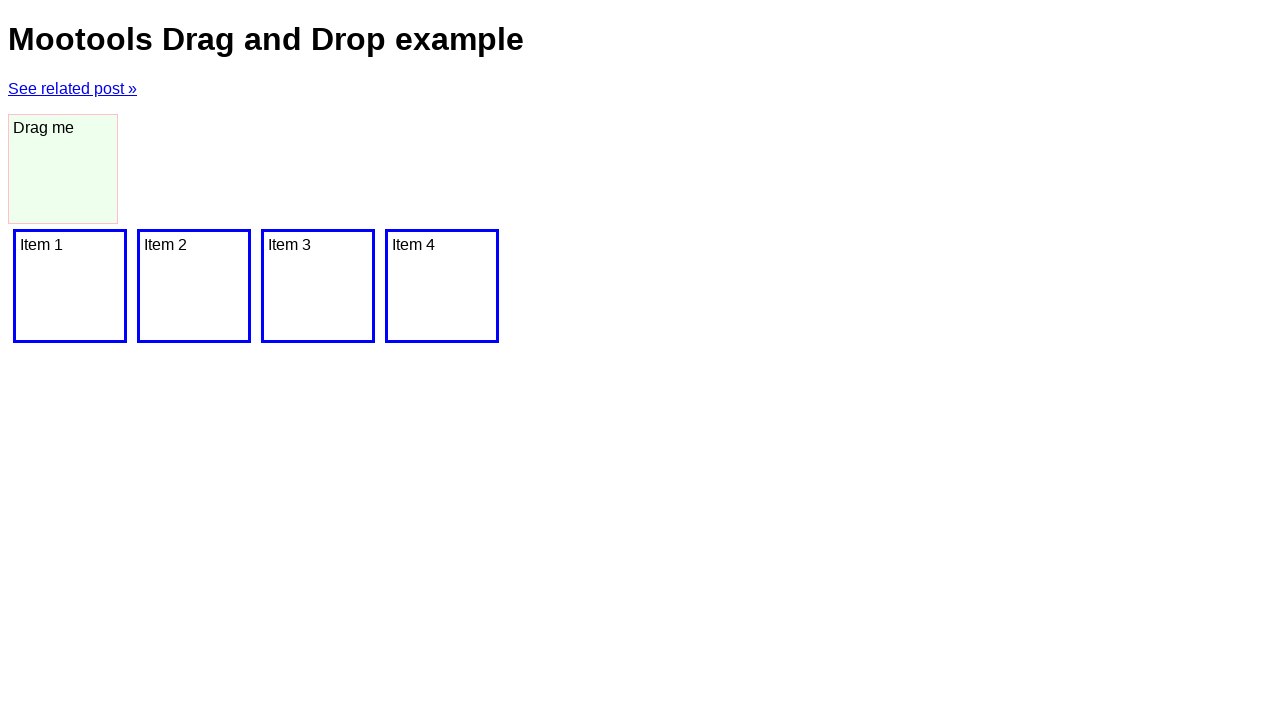

Navigated to drag and drop demo page
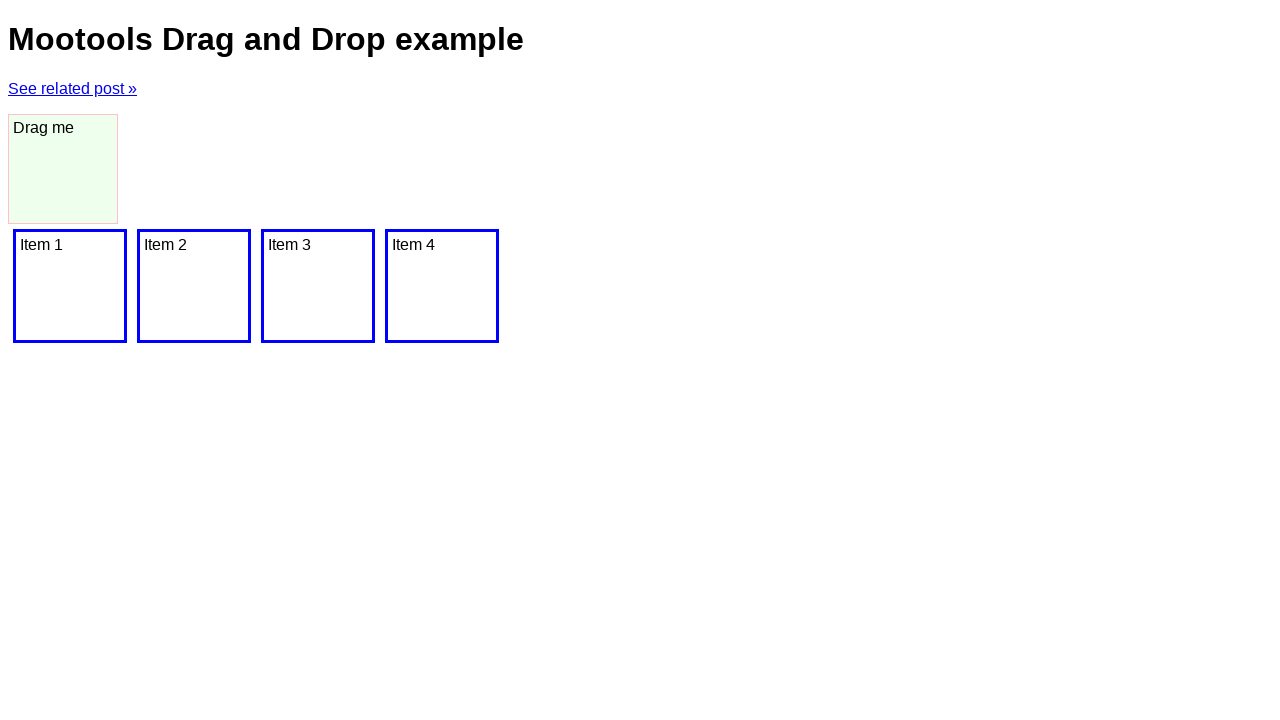

Located draggable element with id 'dragger'
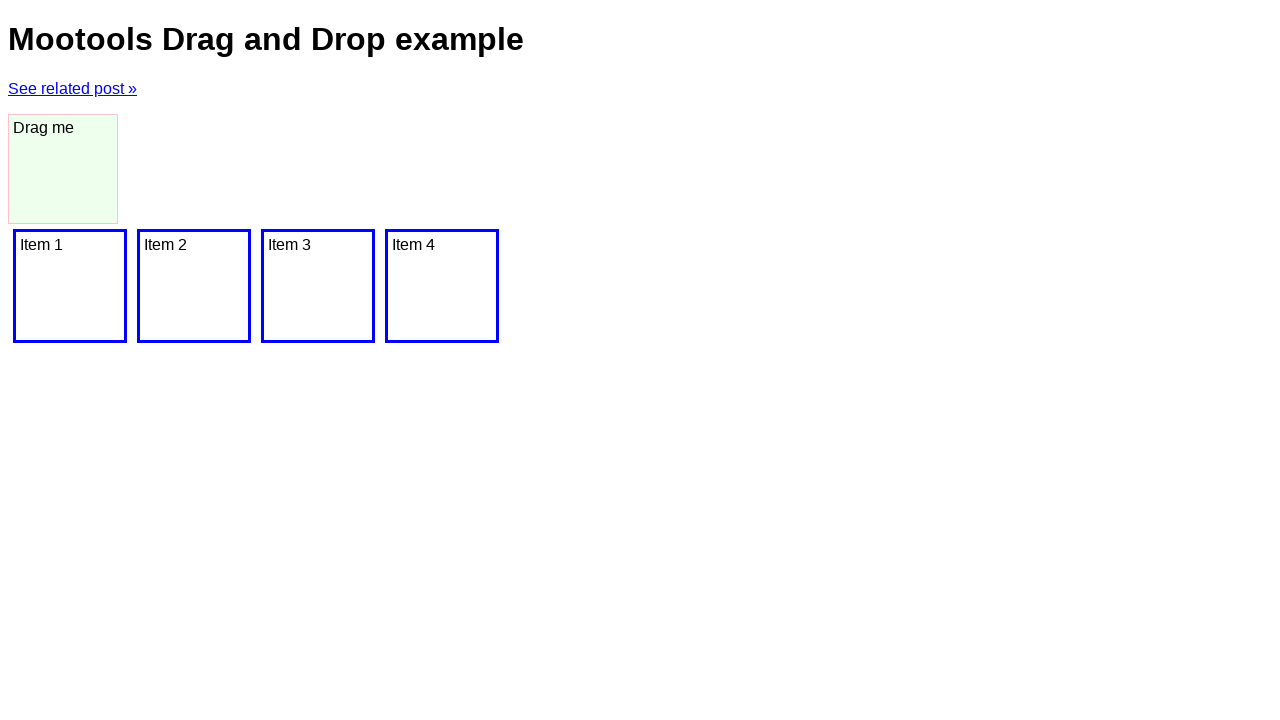

Located drop target element
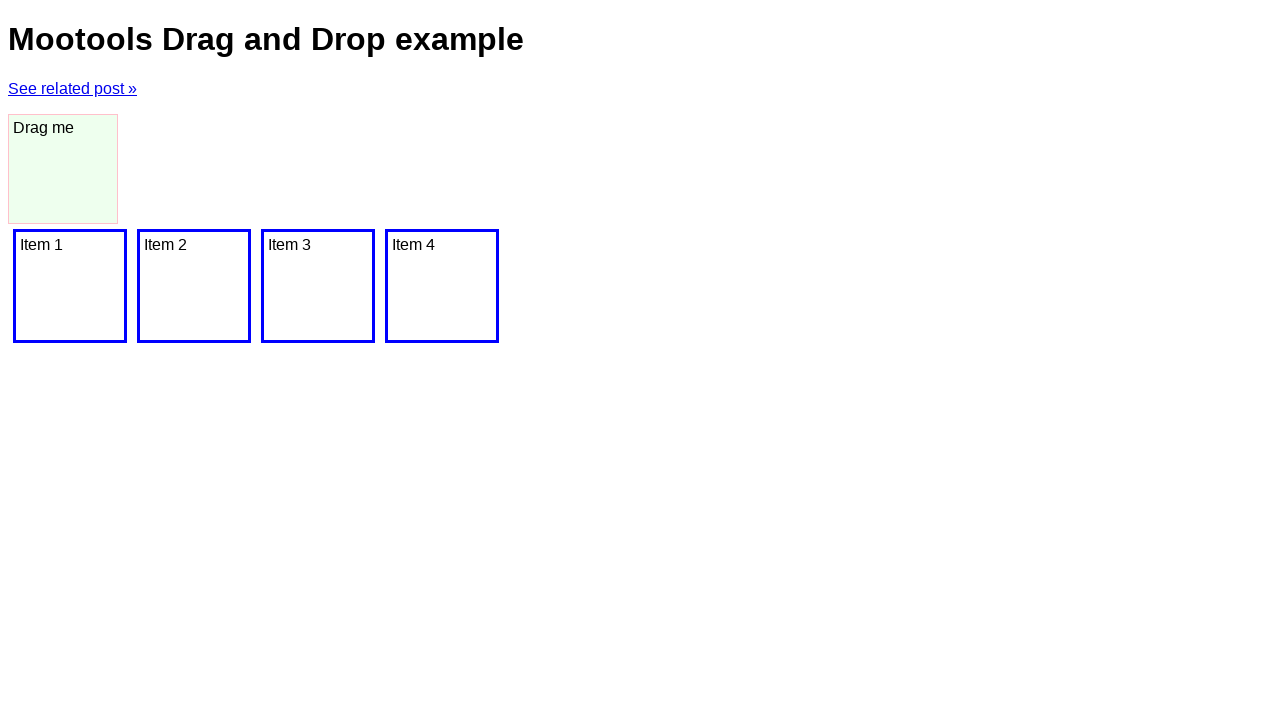

Dragged element to drop target at (70, 286)
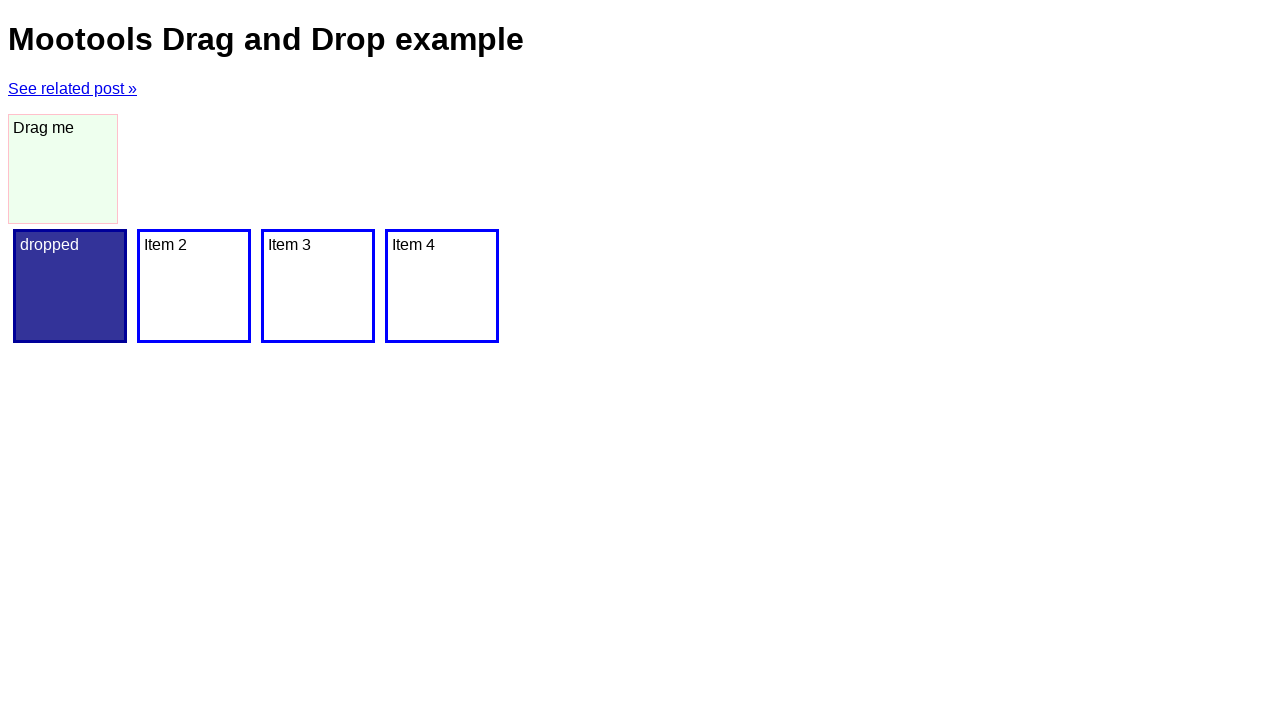

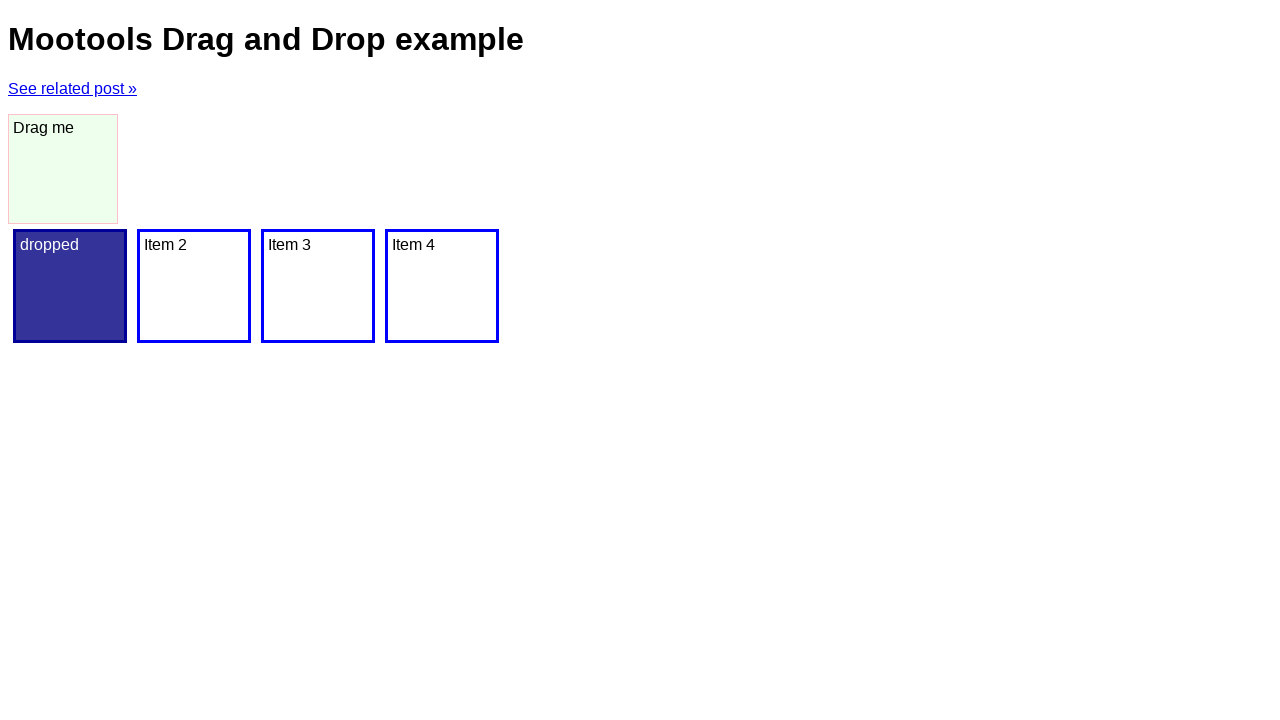